Tests user registration functionality on Buggy Cars website by filling out the registration form with user details and verifying successful registration.

Starting URL: https://buggy.justtestit.org/

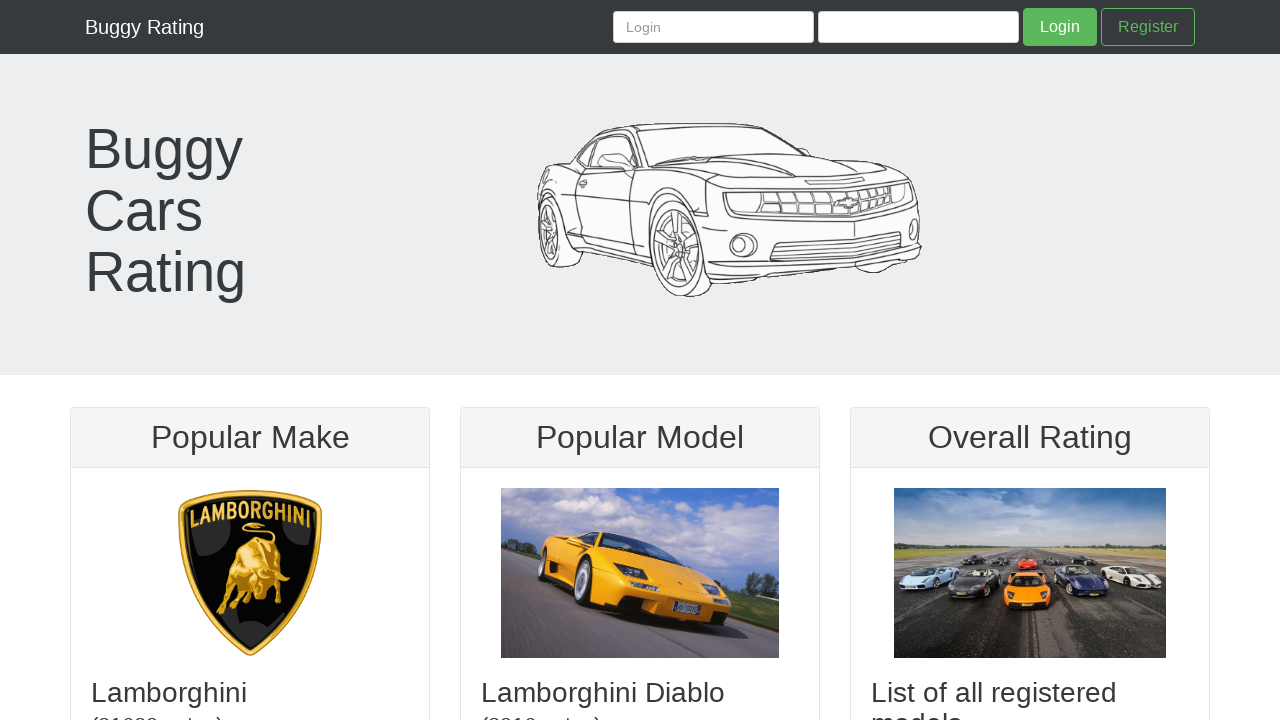

Clicked on Register link at (1148, 27) on text=Register
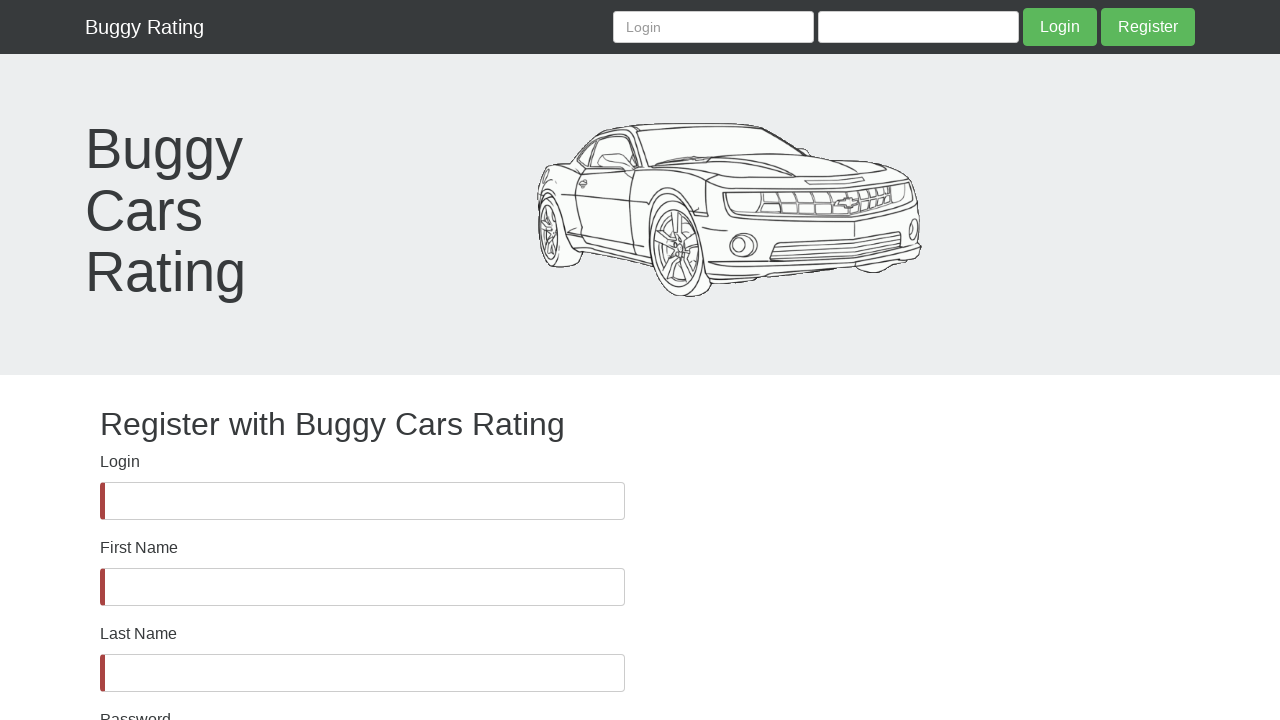

Registration form loaded with username field visible
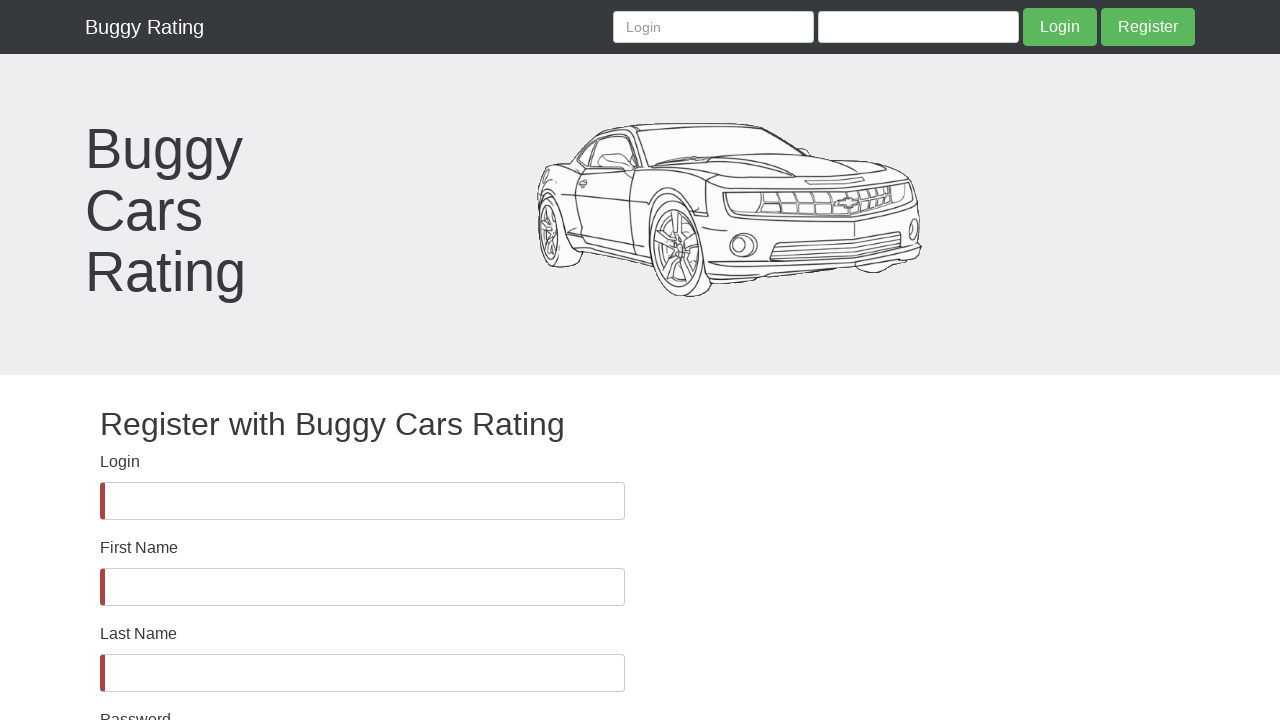

Generated unique username: TestUser1772507057698
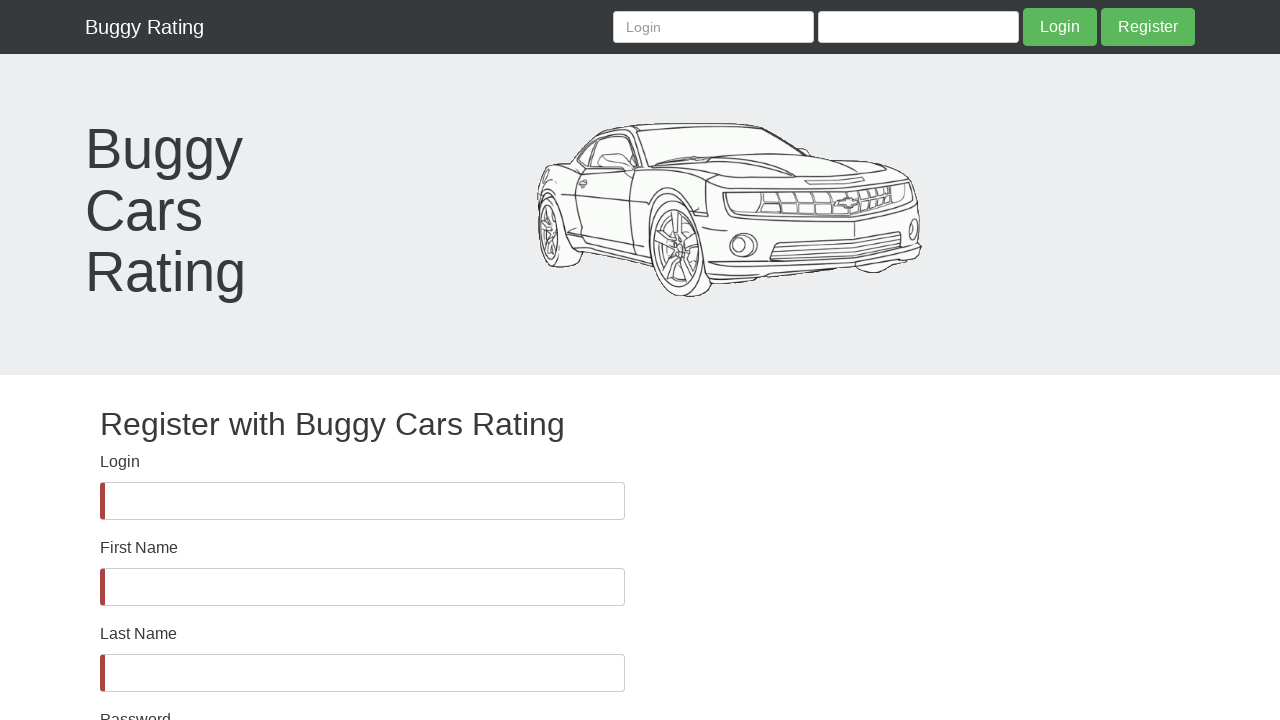

Filled username field with 'TestUser1772507057698' on #username
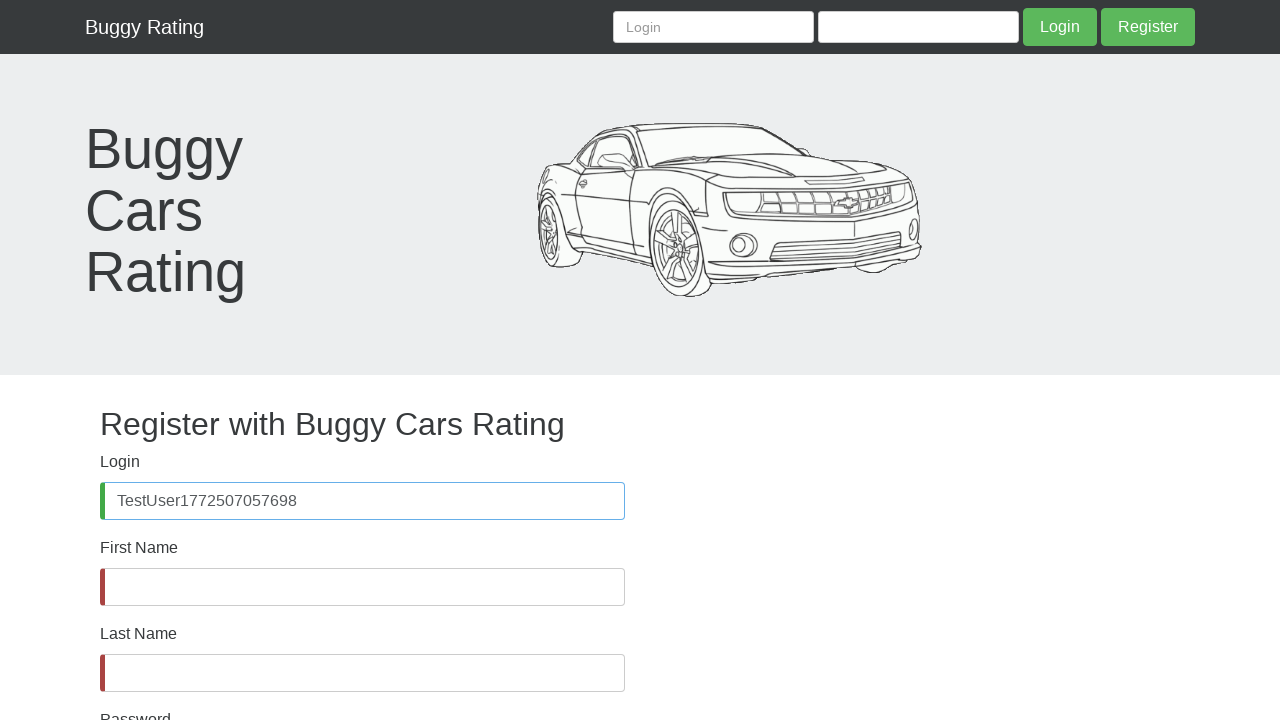

Filled first name field with 'Maria' on #firstName
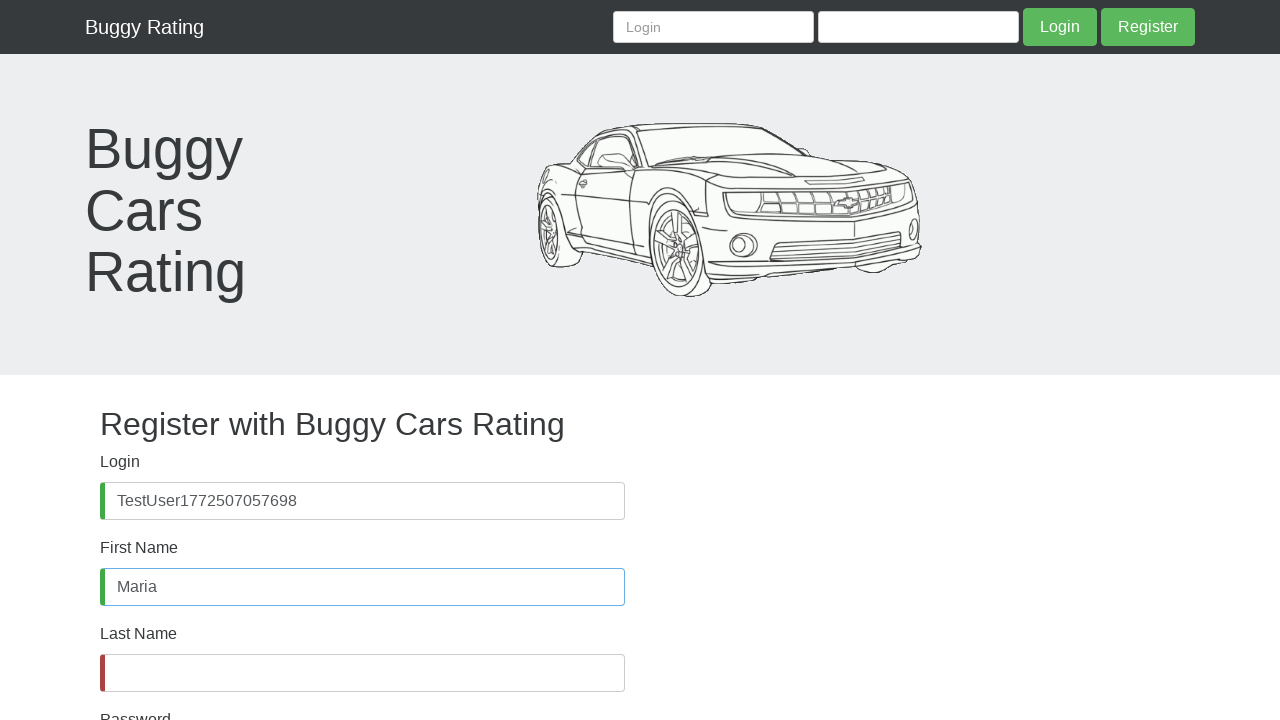

Filled last name field with 'Rodriguez' on #lastName
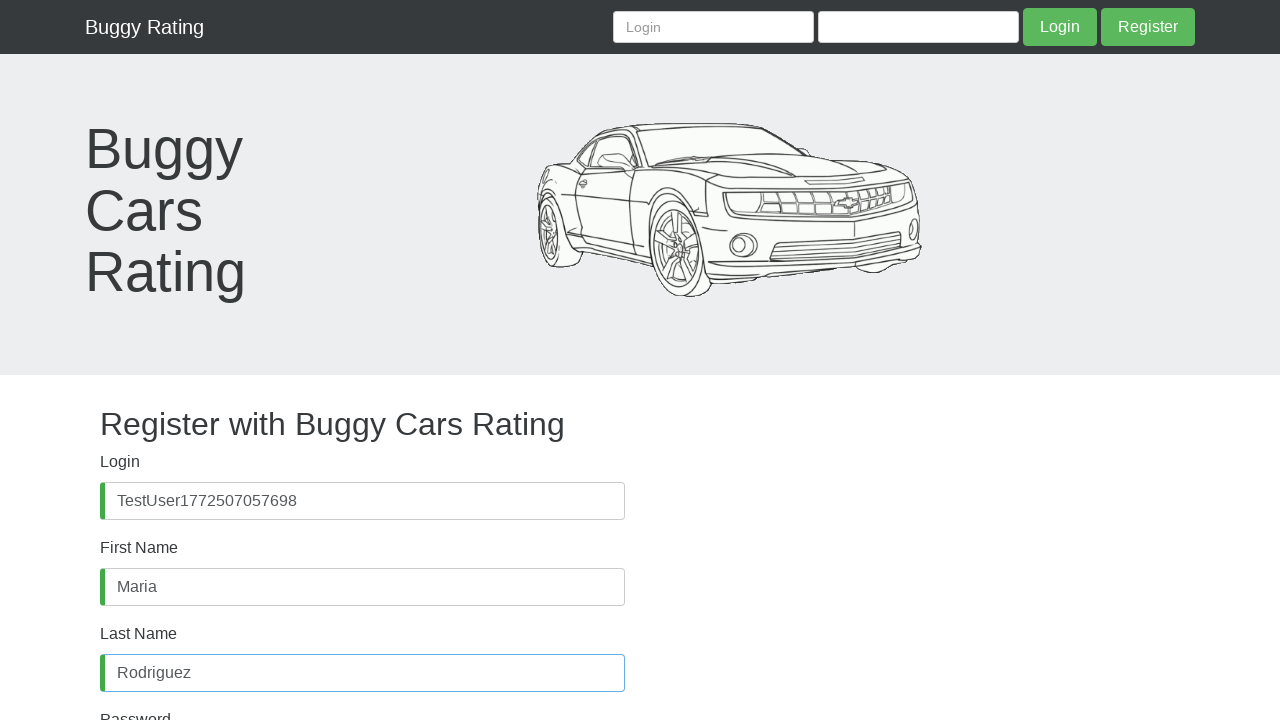

Filled password field with 'Test.Password123' on #password
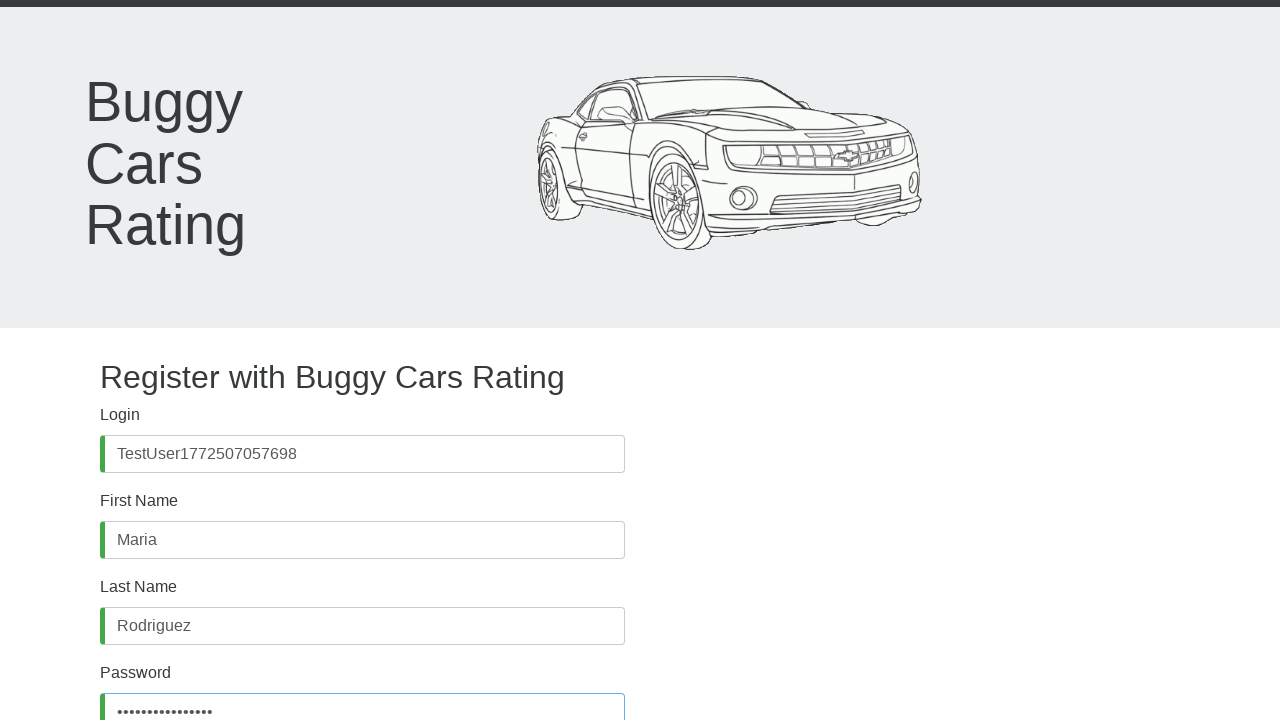

Filled confirm password field with 'Test.Password123' on #confirmPassword
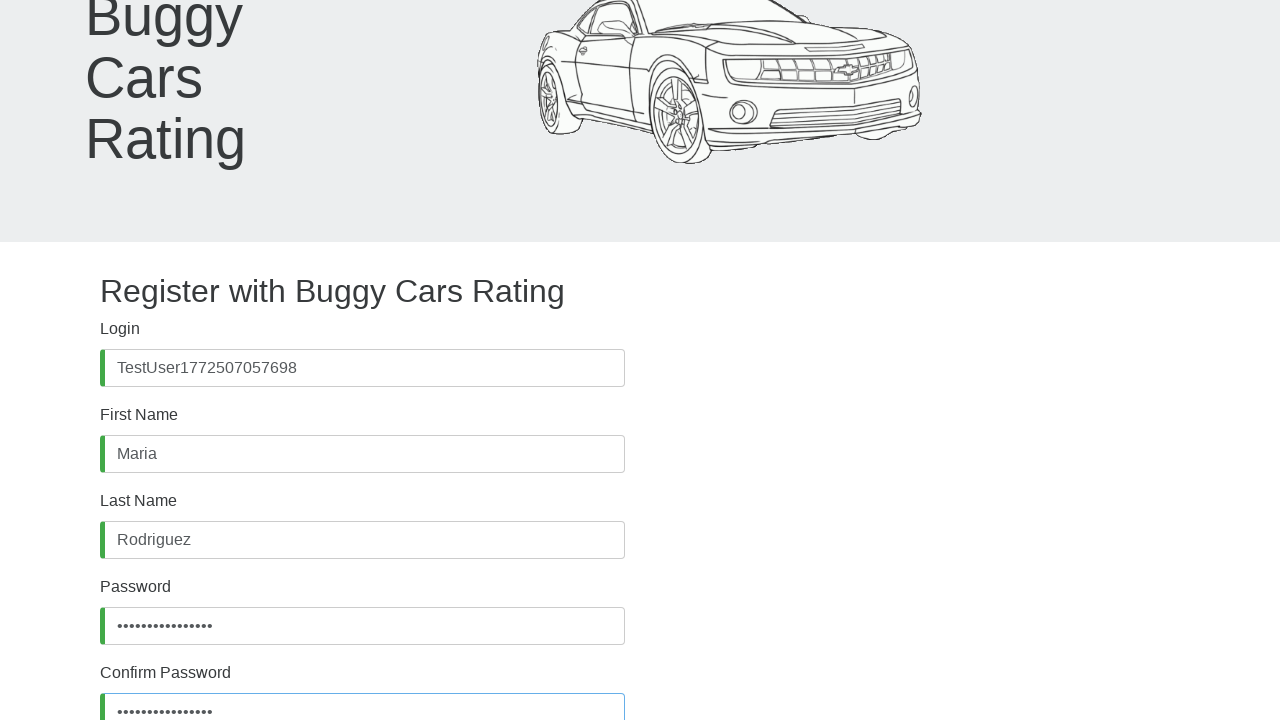

Clicked Register button to submit form at (147, 628) on button:has-text("Register")
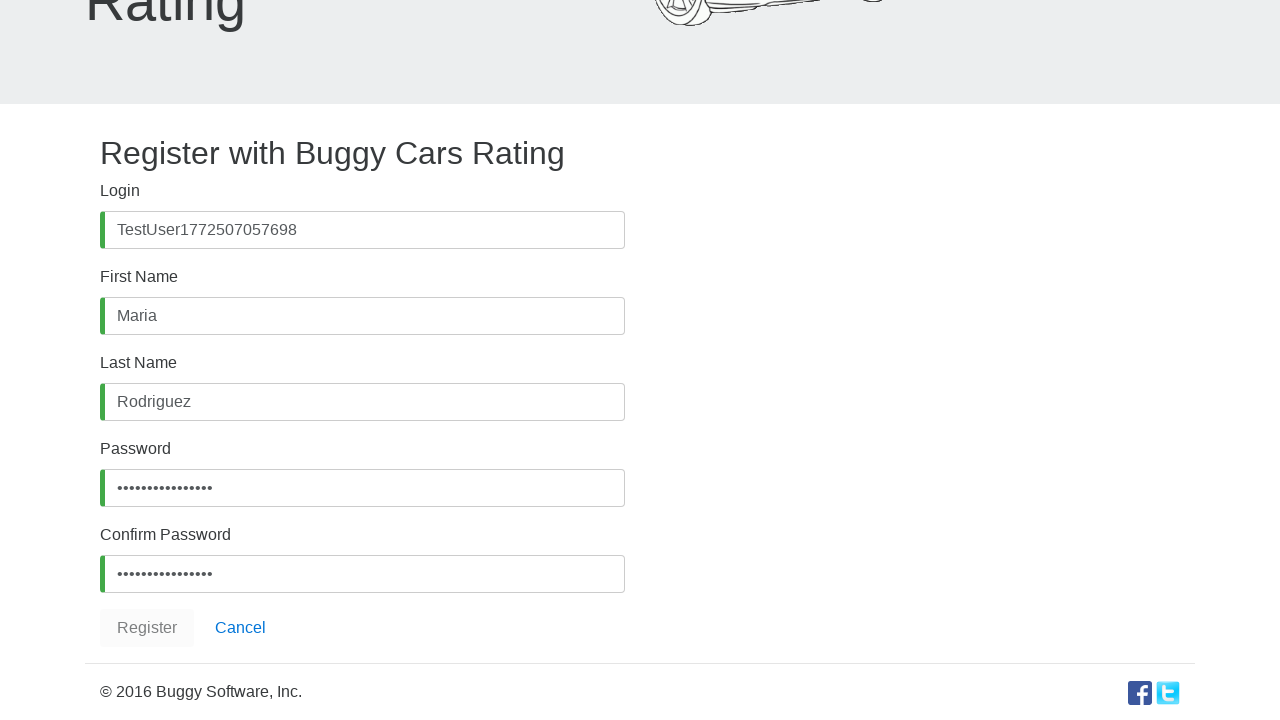

User registration completed successfully - result element is visible
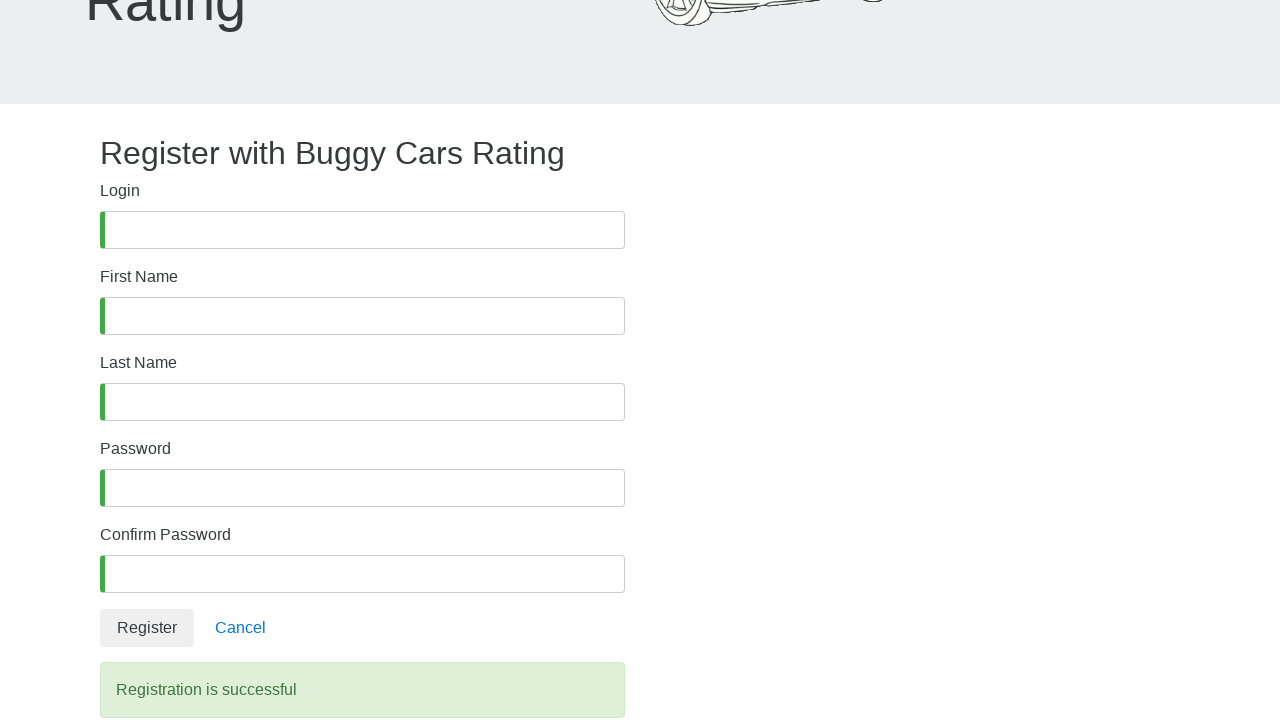

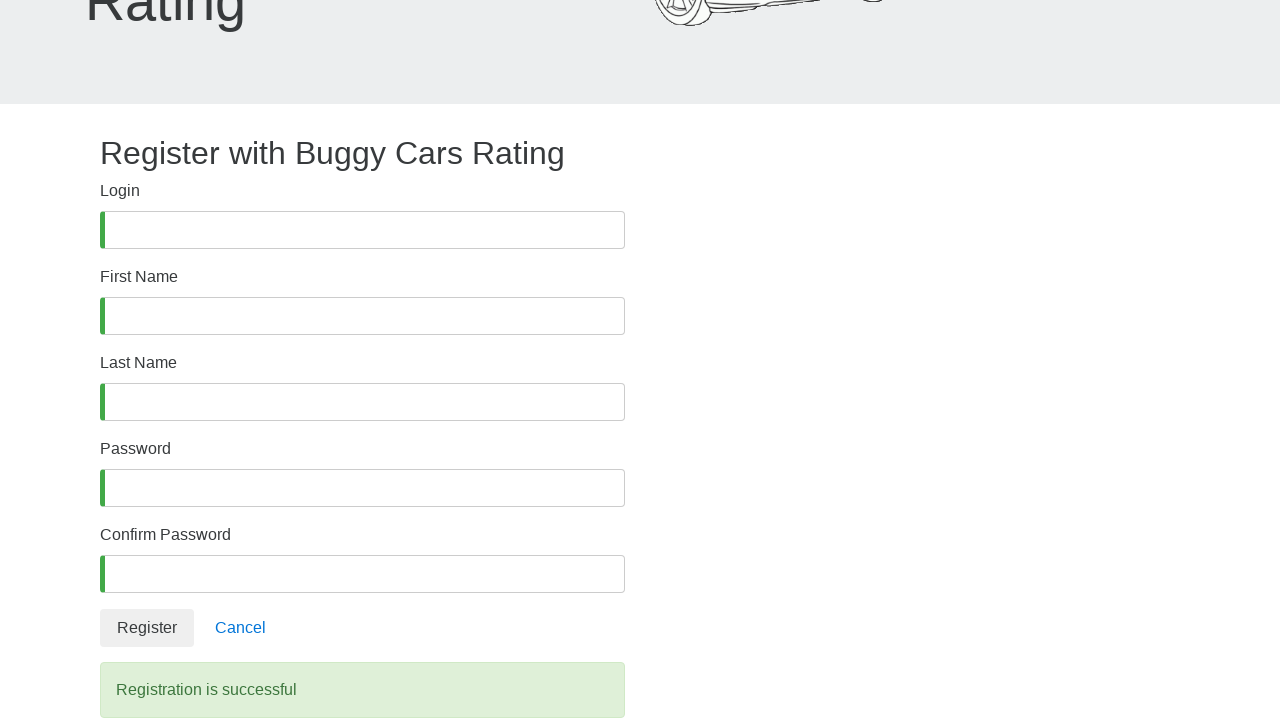